Tests right-click context menu functionality by performing a right-click on a target element, selecting "Copy" from the context menu, and accepting the resulting alert dialog.

Starting URL: https://swisnl.github.io/jQuery-contextMenu/demo.html

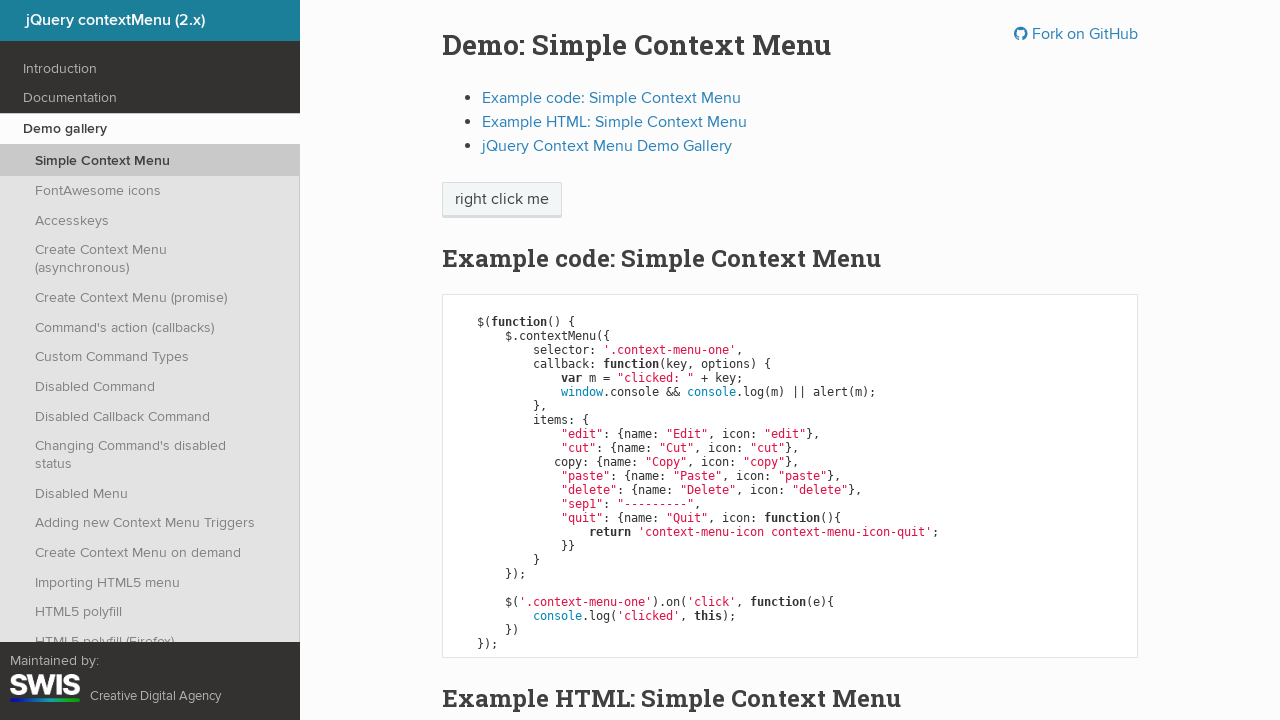

Right-clicked on 'right click me' element to open context menu at (502, 200) on //span[contains(text(),'right click me')]
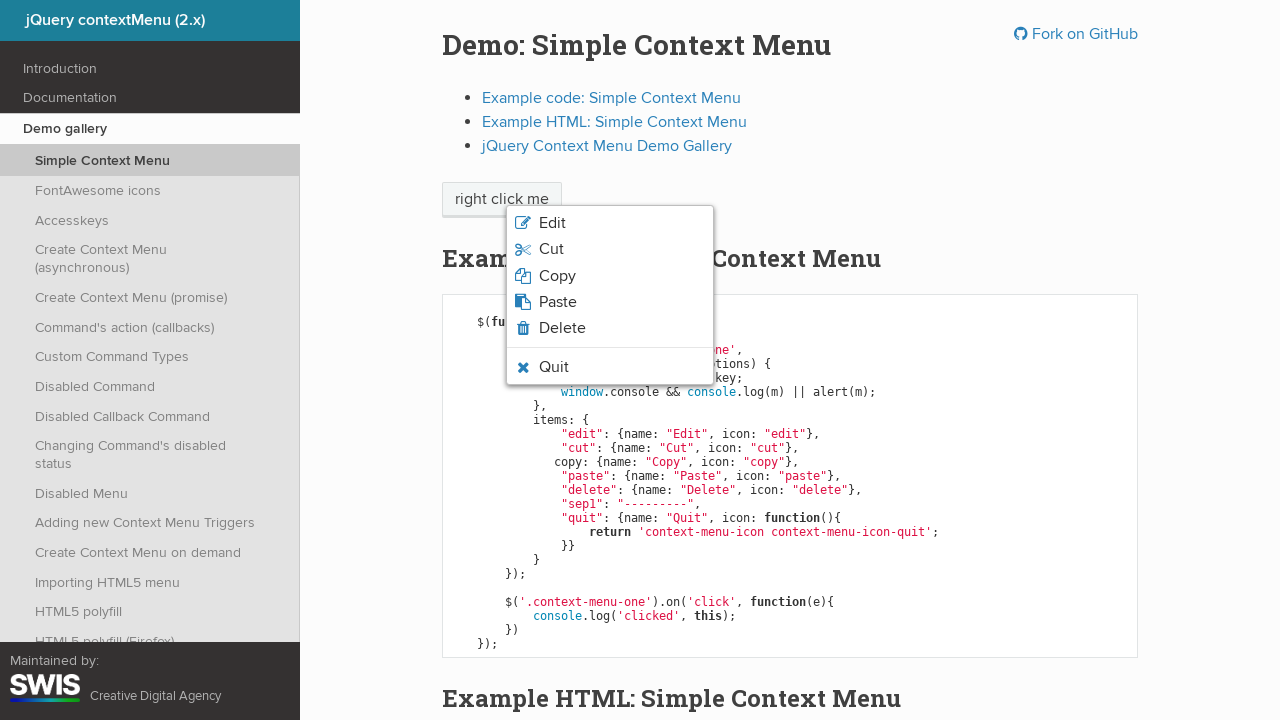

Selected 'Copy' option from context menu at (557, 276) on (//span[contains(text(),'Copy')])[2]
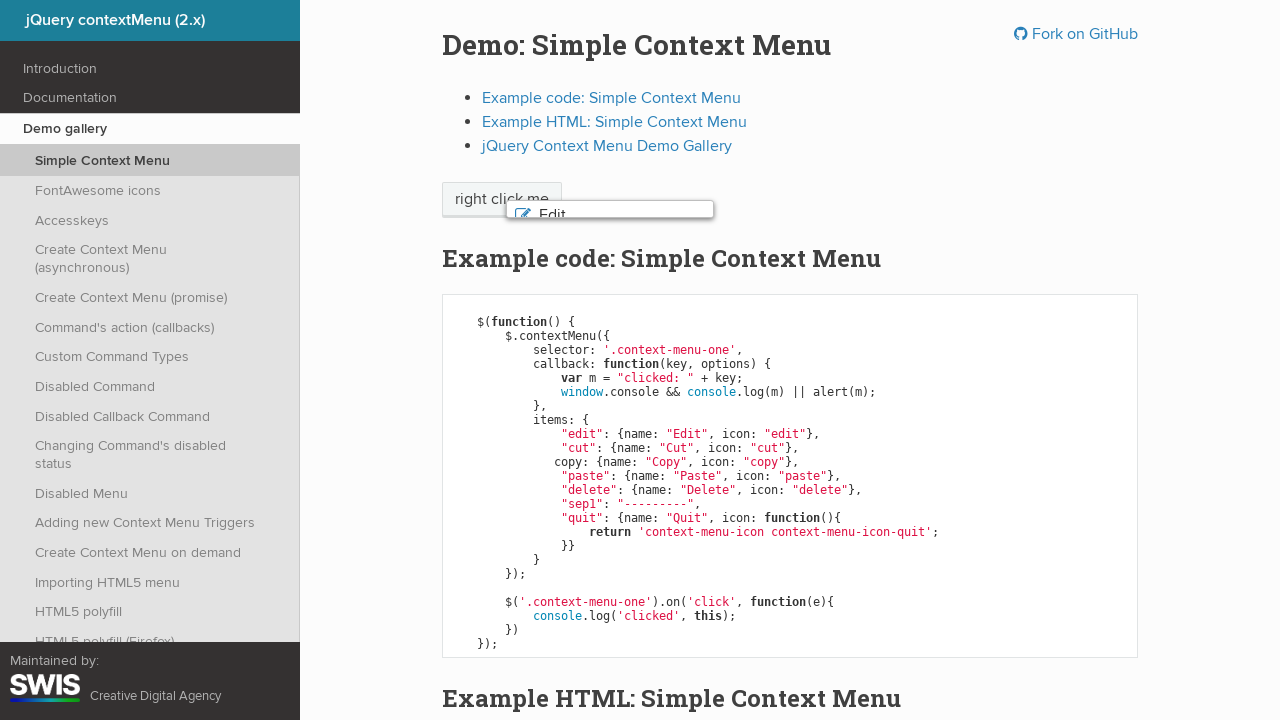

Set up dialog handler to accept alert
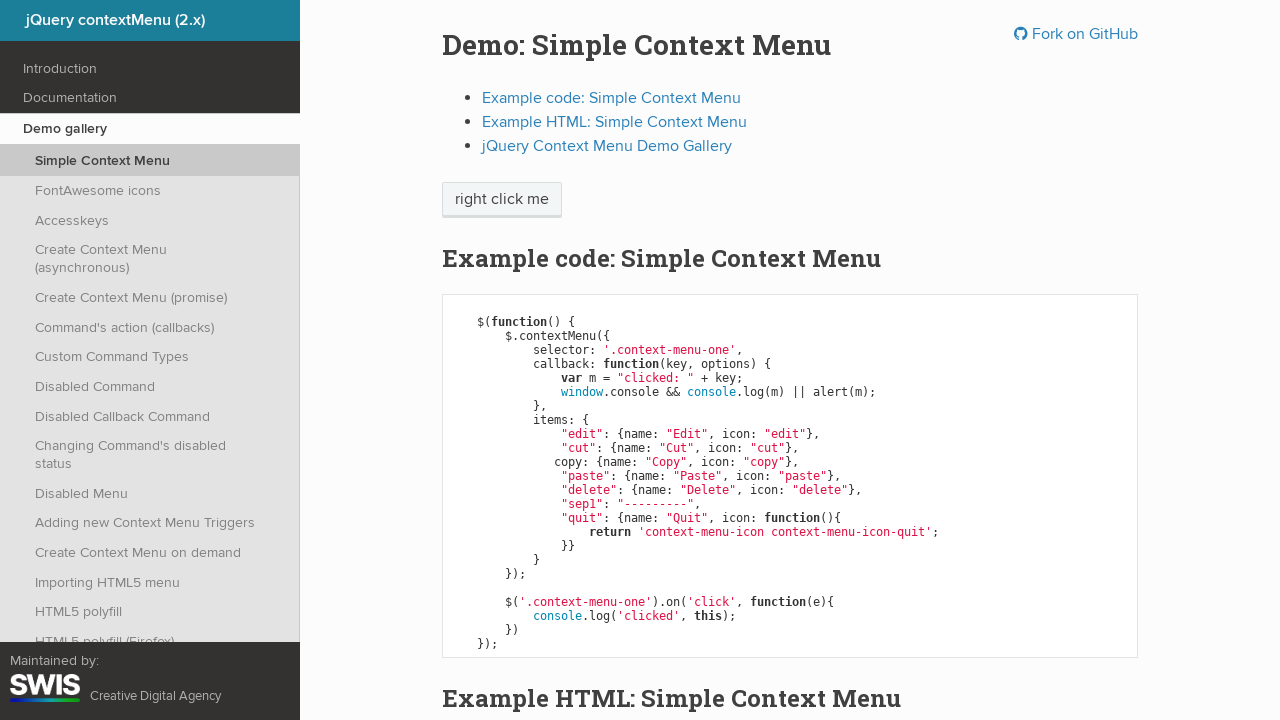

Waited 500ms for alert dialog to appear
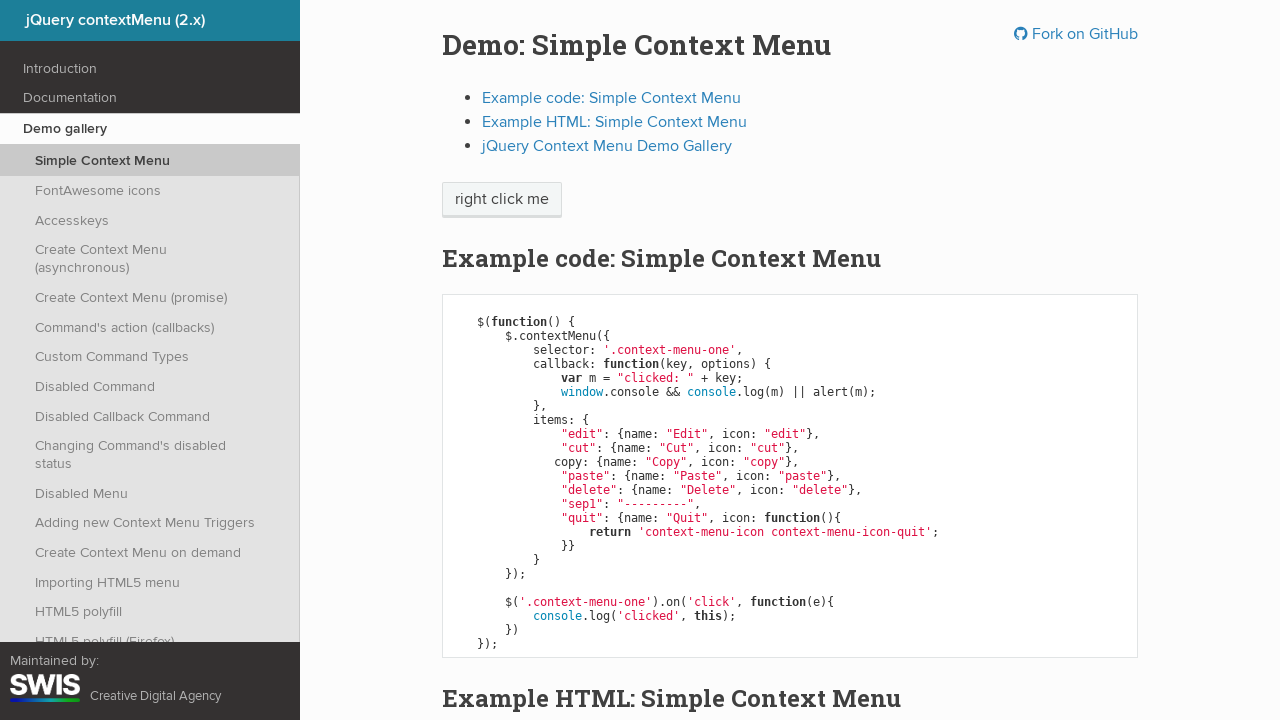

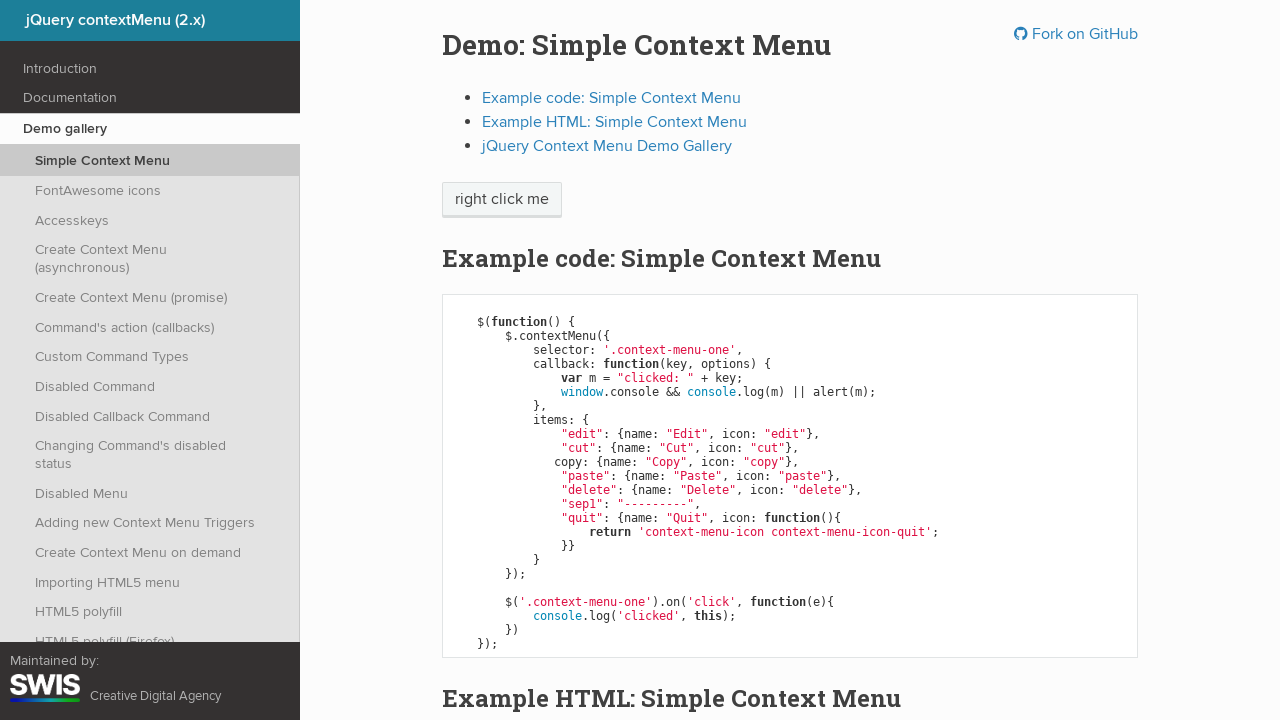